Tests JavaScript prompt dialog by clicking the third button, entering a name in the prompt, accepting it, and verifying the entered name appears in the result

Starting URL: https://the-internet.herokuapp.com/javascript_alerts

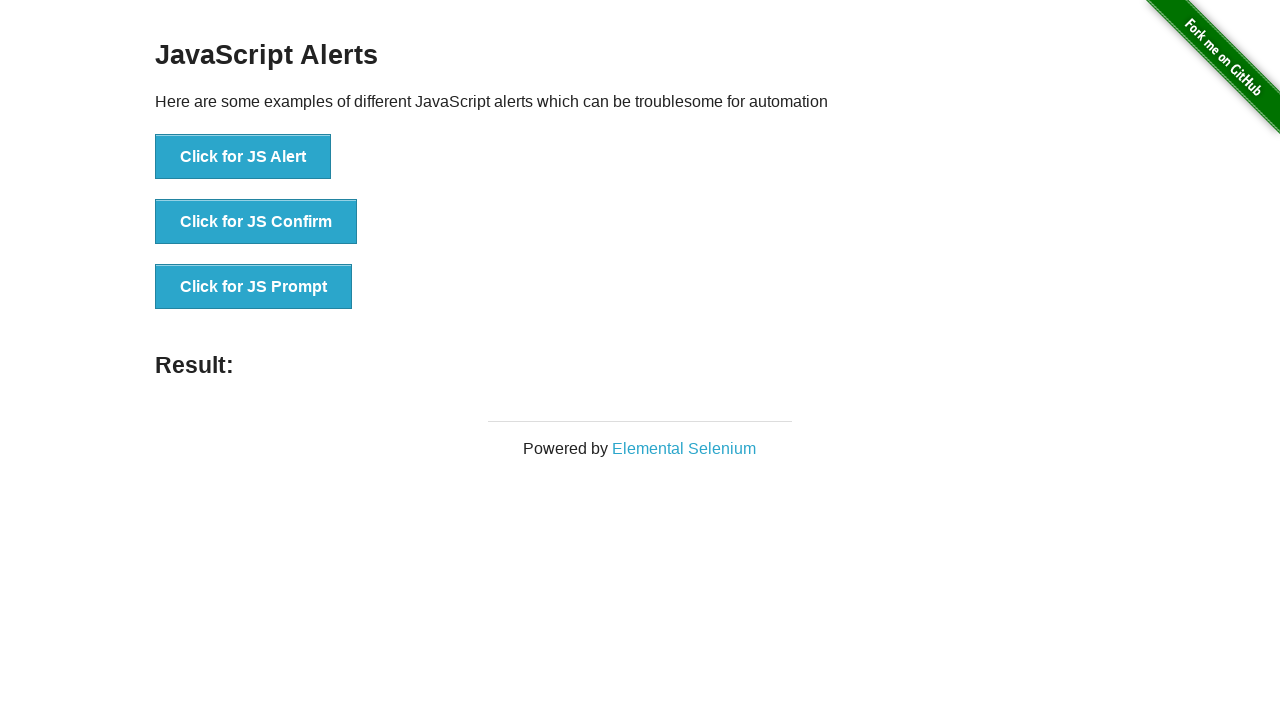

Set up dialog handler to accept prompt with 'Marco'
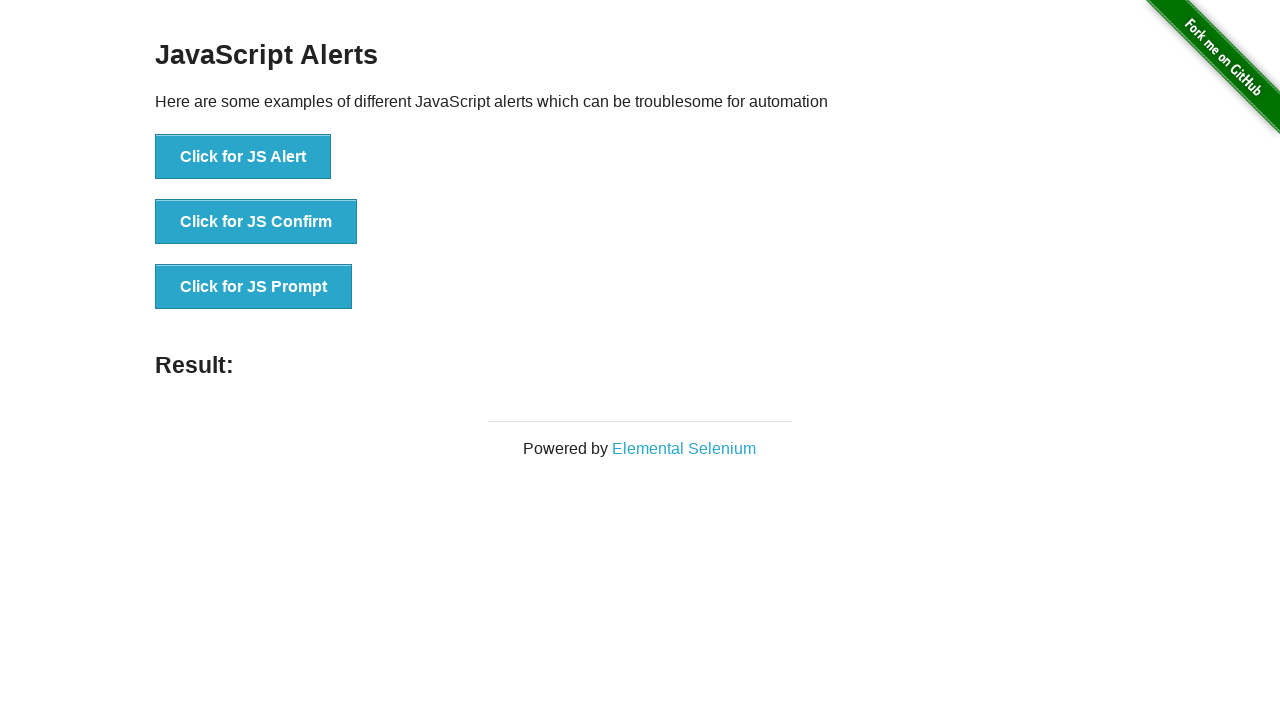

Clicked the third button to trigger JavaScript prompt dialog at (254, 287) on xpath=//*[text()='Click for JS Prompt']
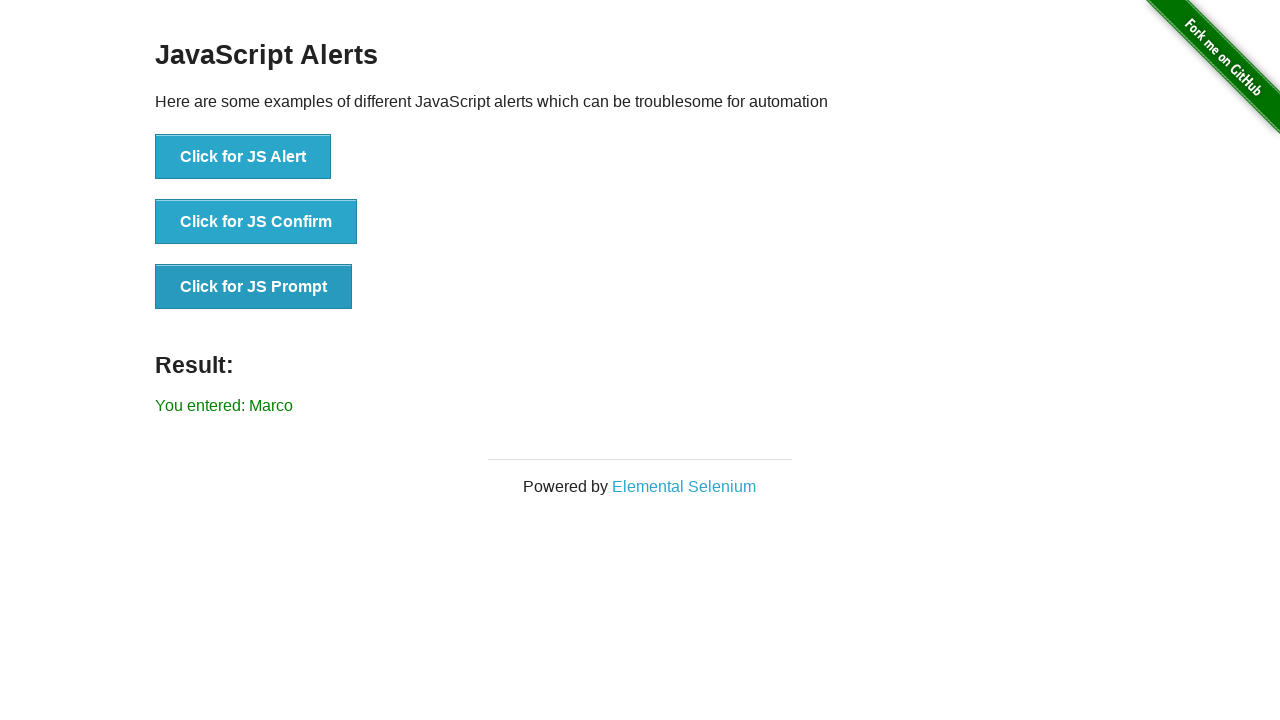

Verified that the entered name 'Marco' appears in the result message
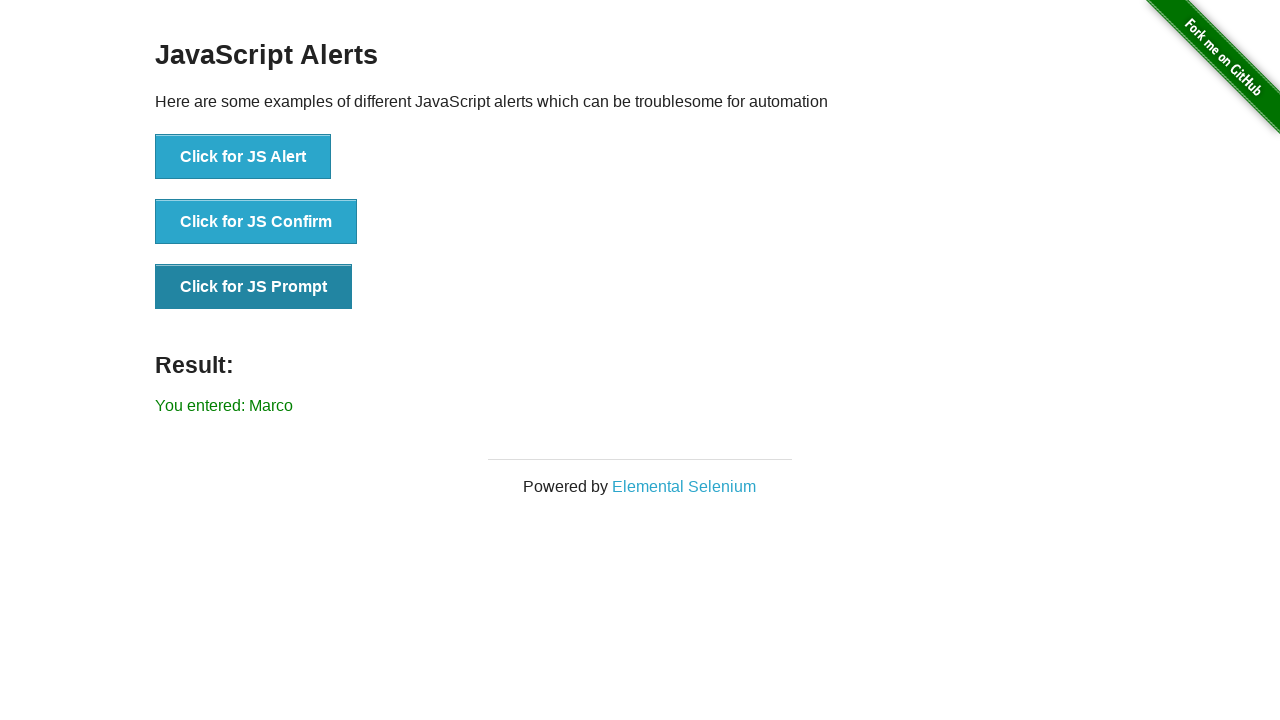

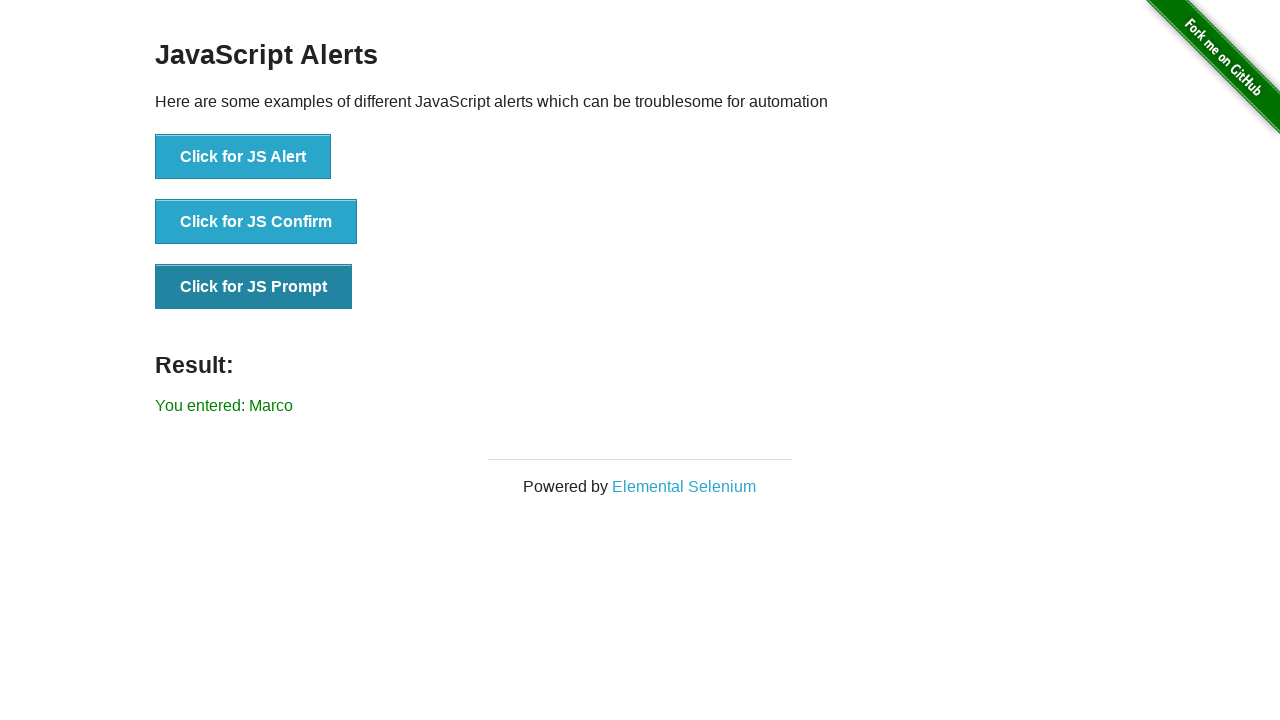